Tests e-commerce add-to-cart functionality by finding specific products (Apple, Cucumber, Raspberry) and adding them to the cart

Starting URL: https://rahulshettyacademy.com/seleniumPractise/#/

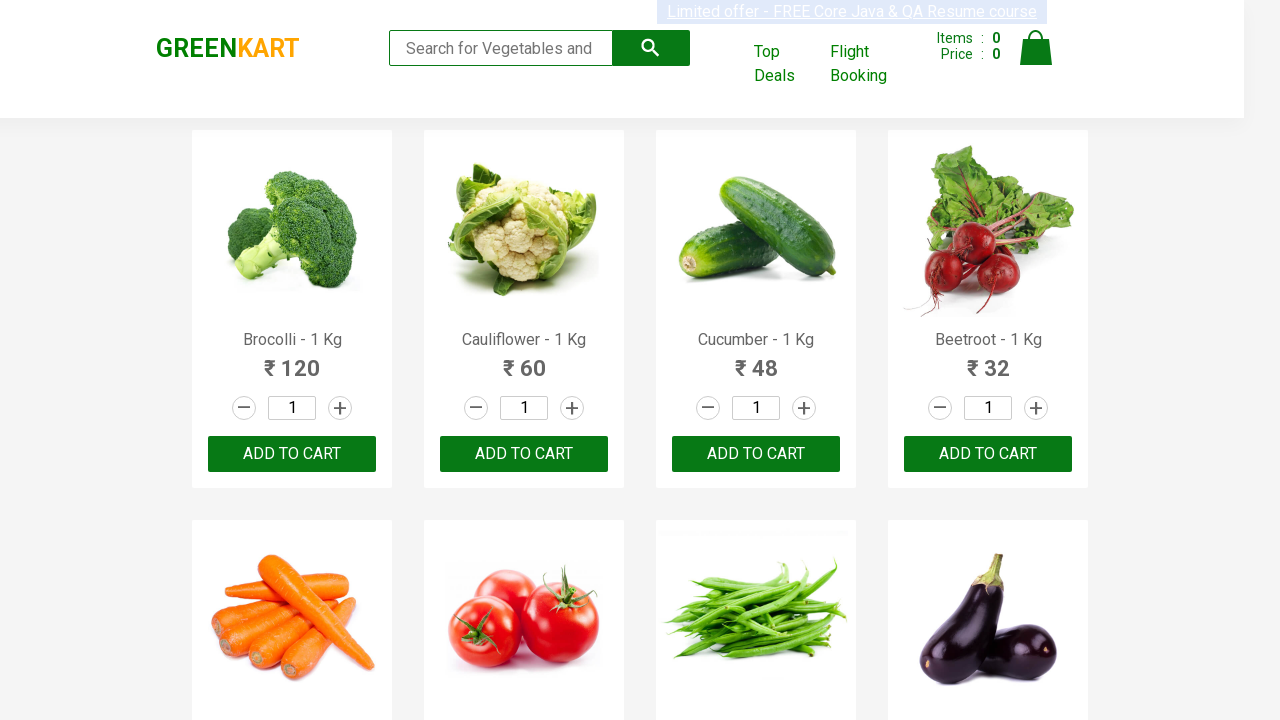

Waited for product names to load
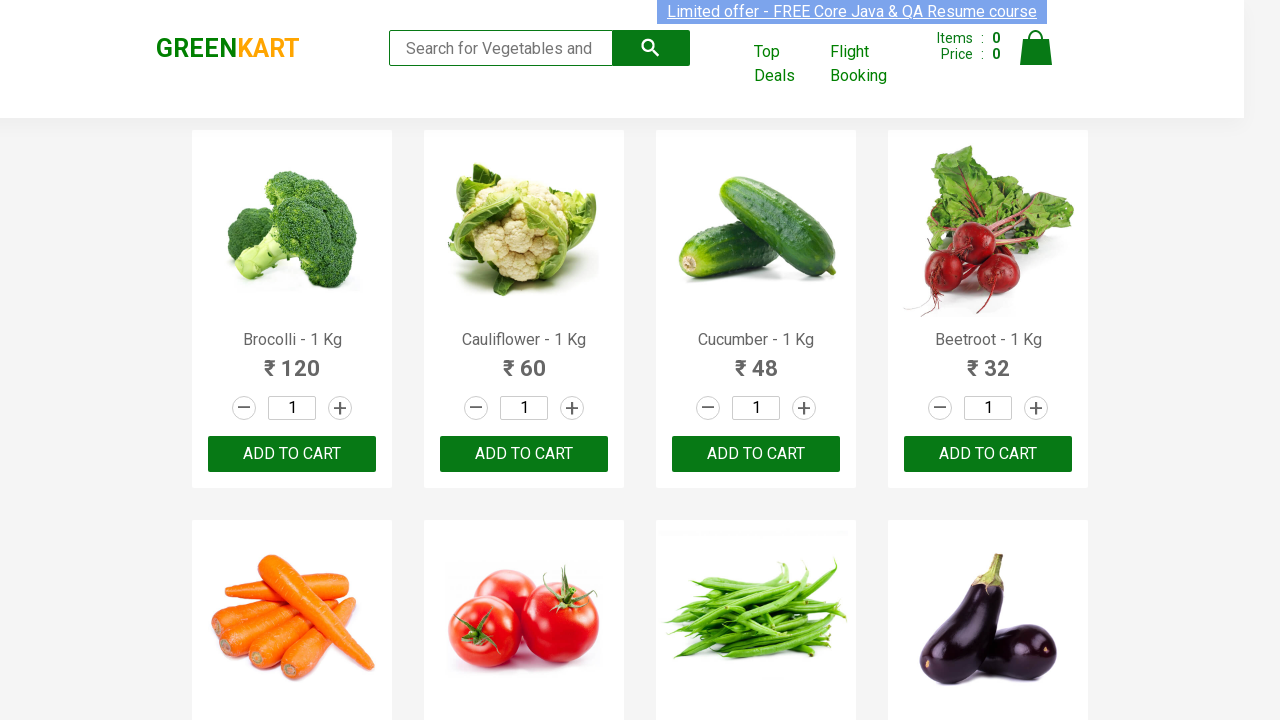

Retrieved all product name elements
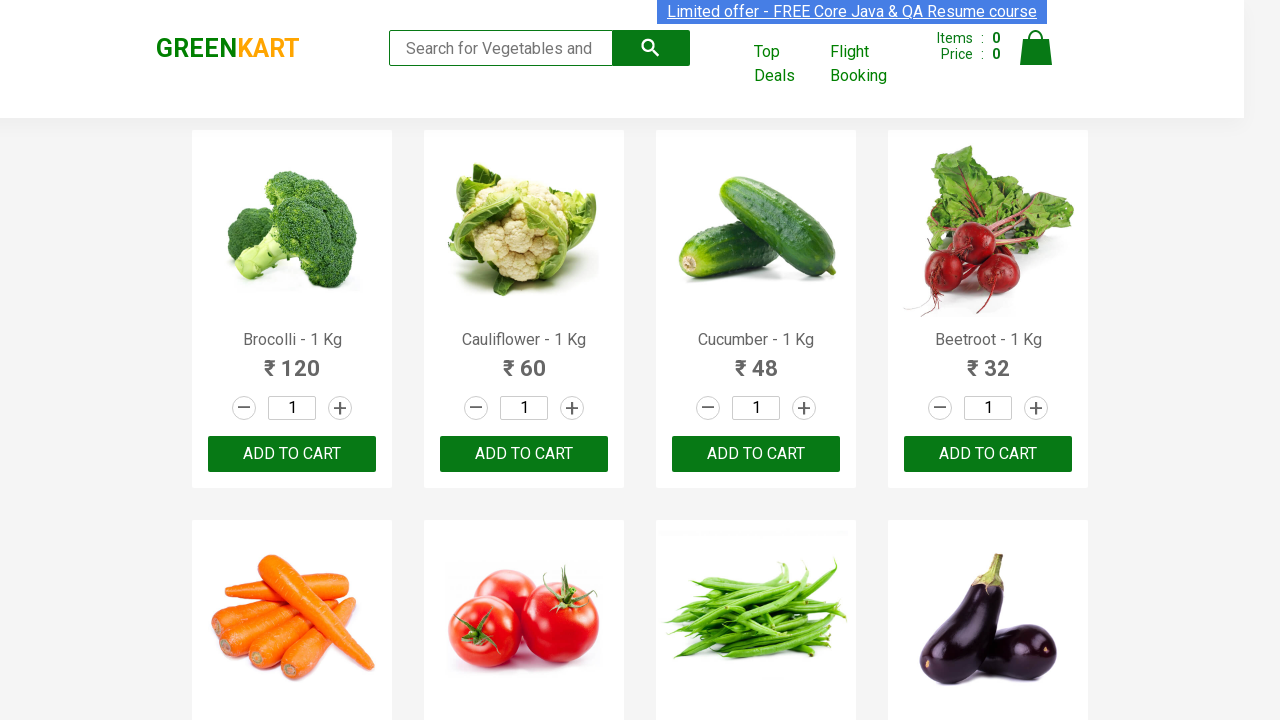

Retrieved all add-to-cart buttons
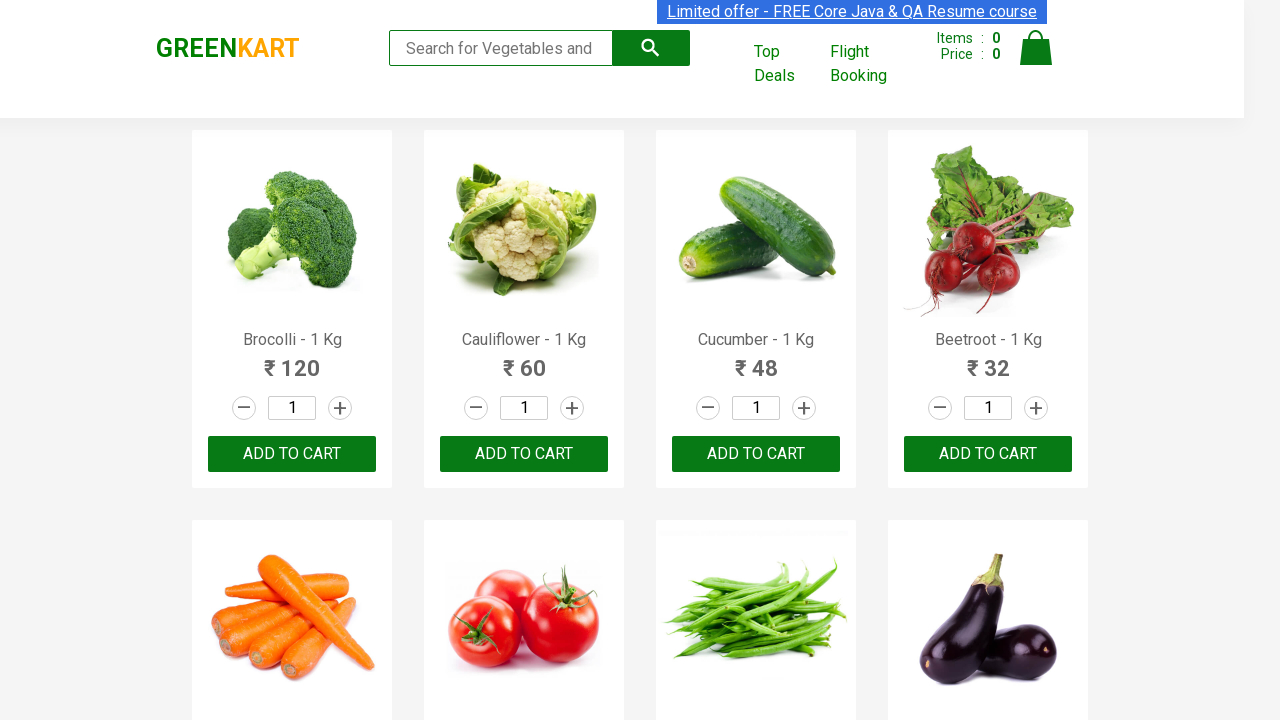

Added Cucumber to cart at (756, 454) on div.product-action button >> nth=2
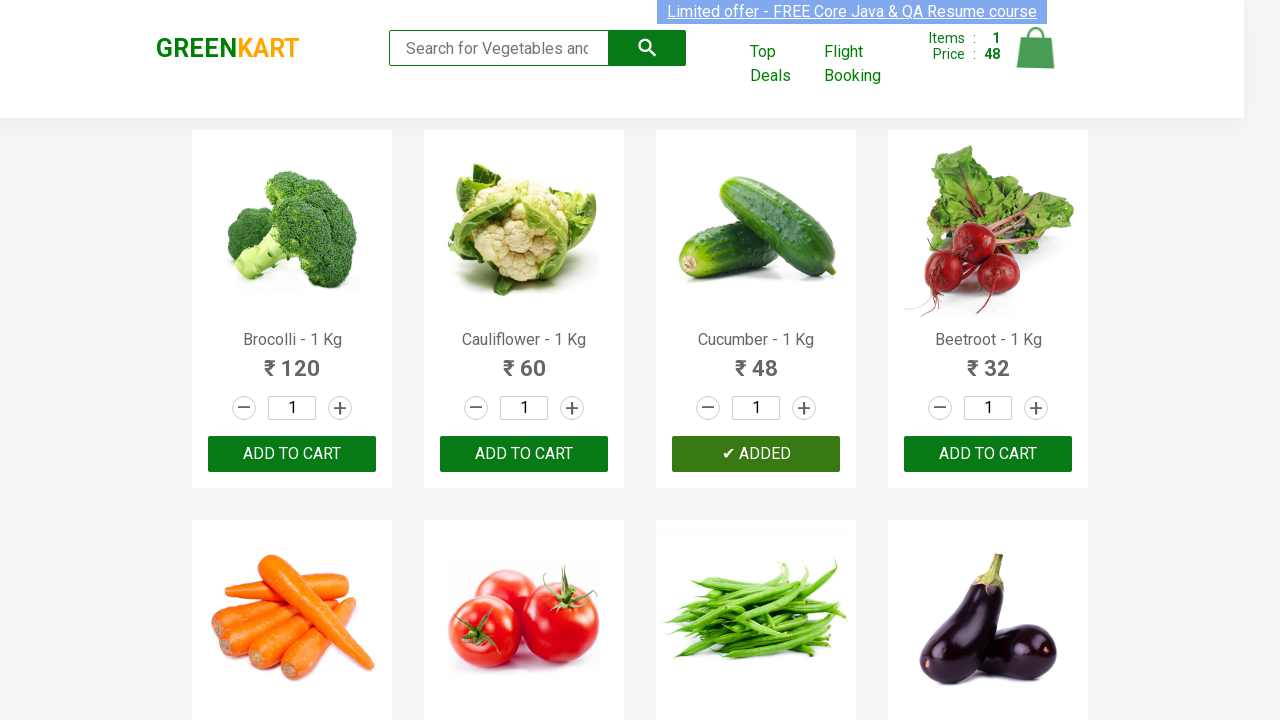

Added Apple to cart at (756, 360) on div.product-action button >> nth=14
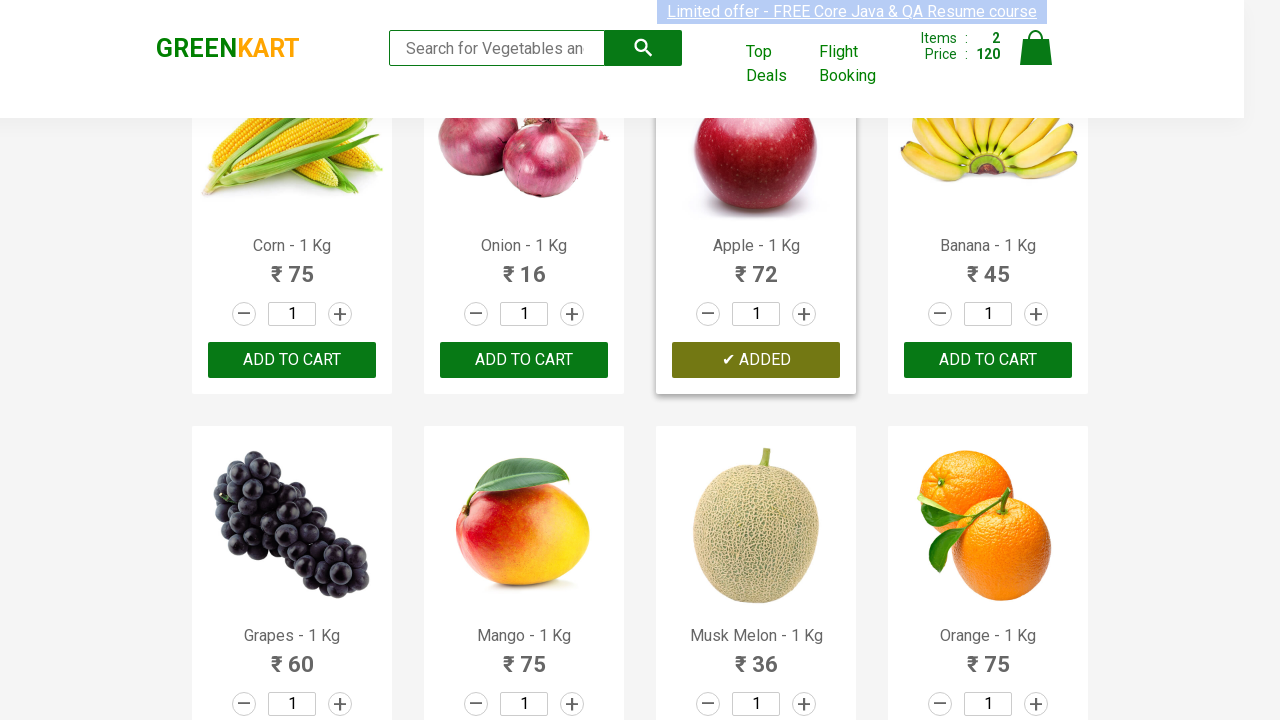

Added Raspberry to cart at (756, 360) on div.product-action button >> nth=22
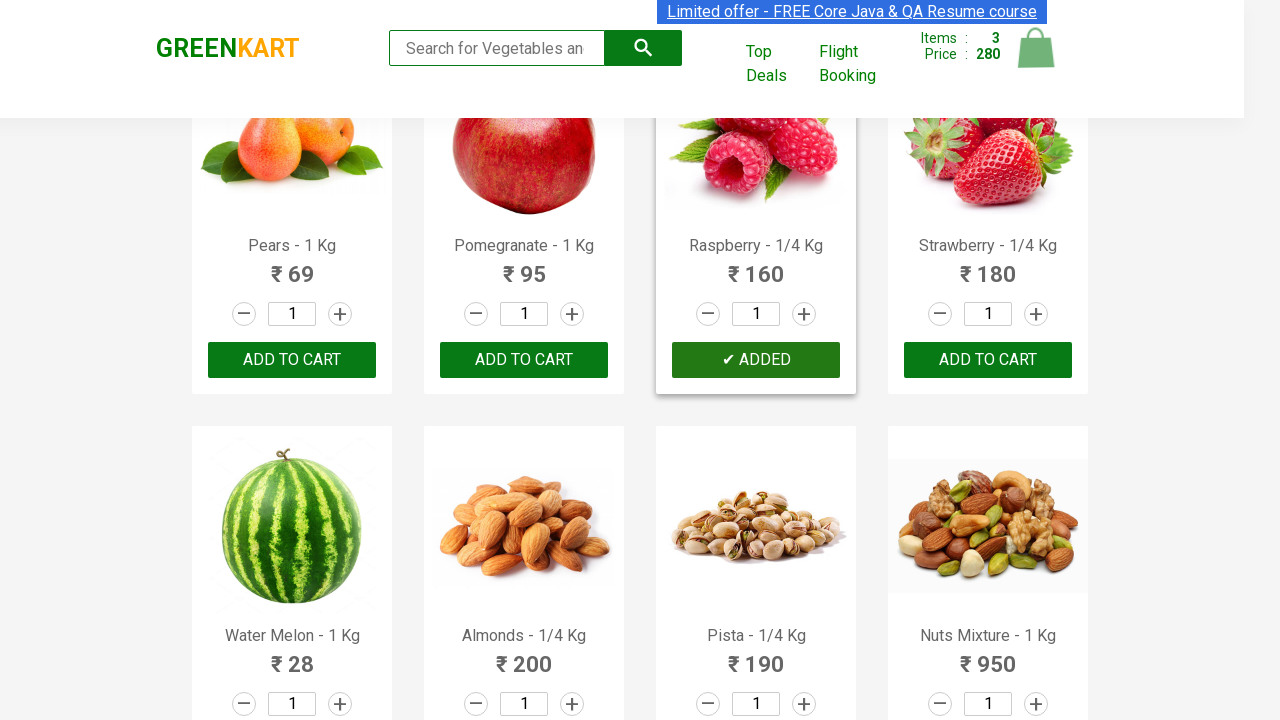

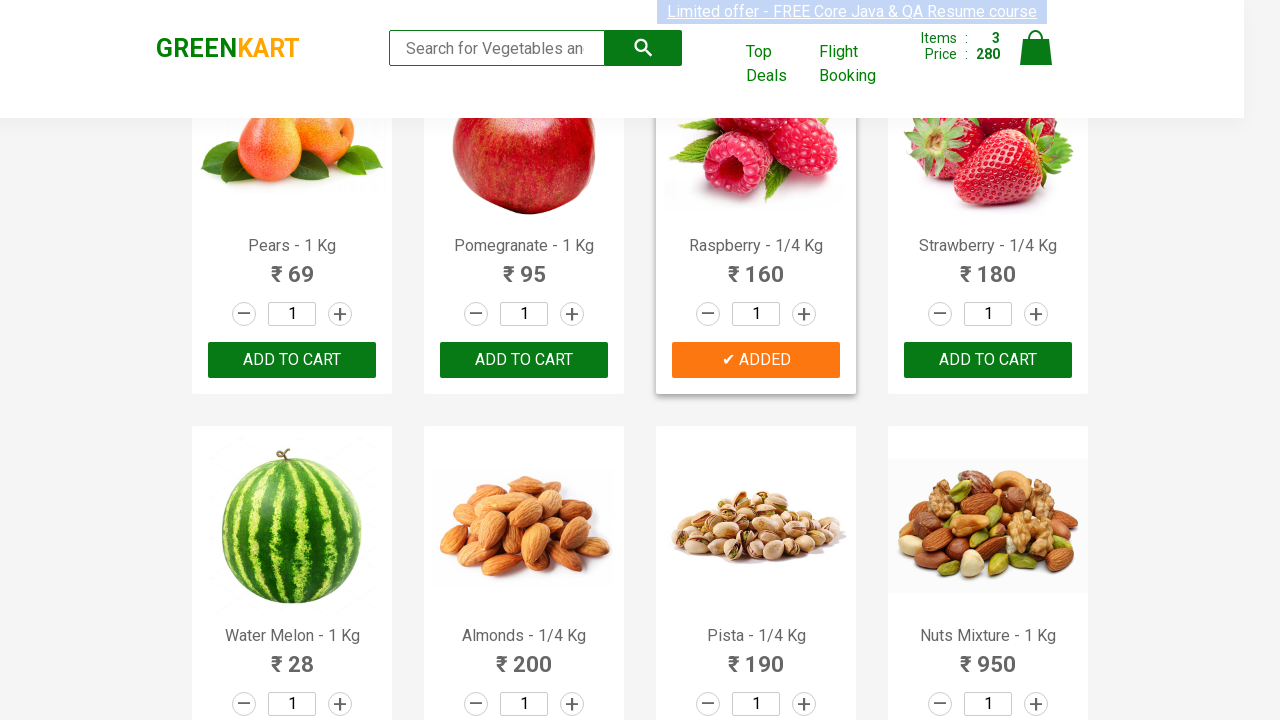